Tests drag and drop functionality on jQuery UI demo page by dragging an element and dropping it onto a target drop zone

Starting URL: https://jqueryui.com/droppable/

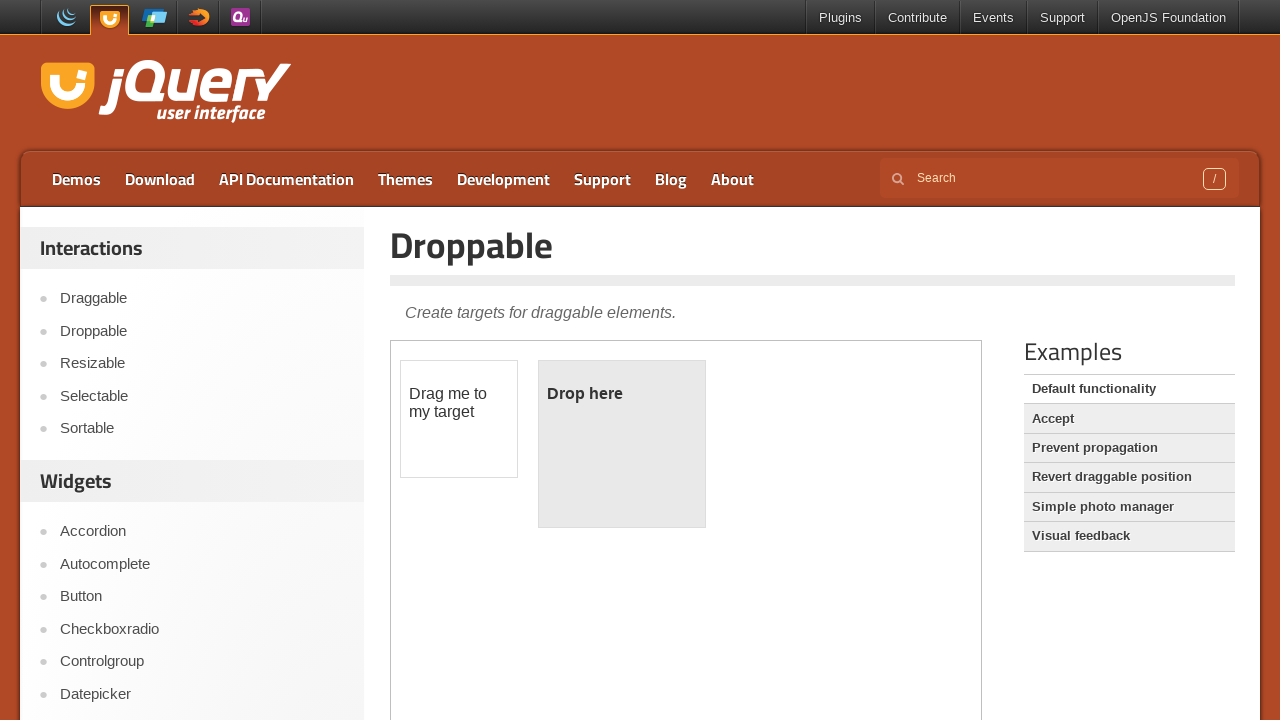

Located the iframe containing the drag and drop demo
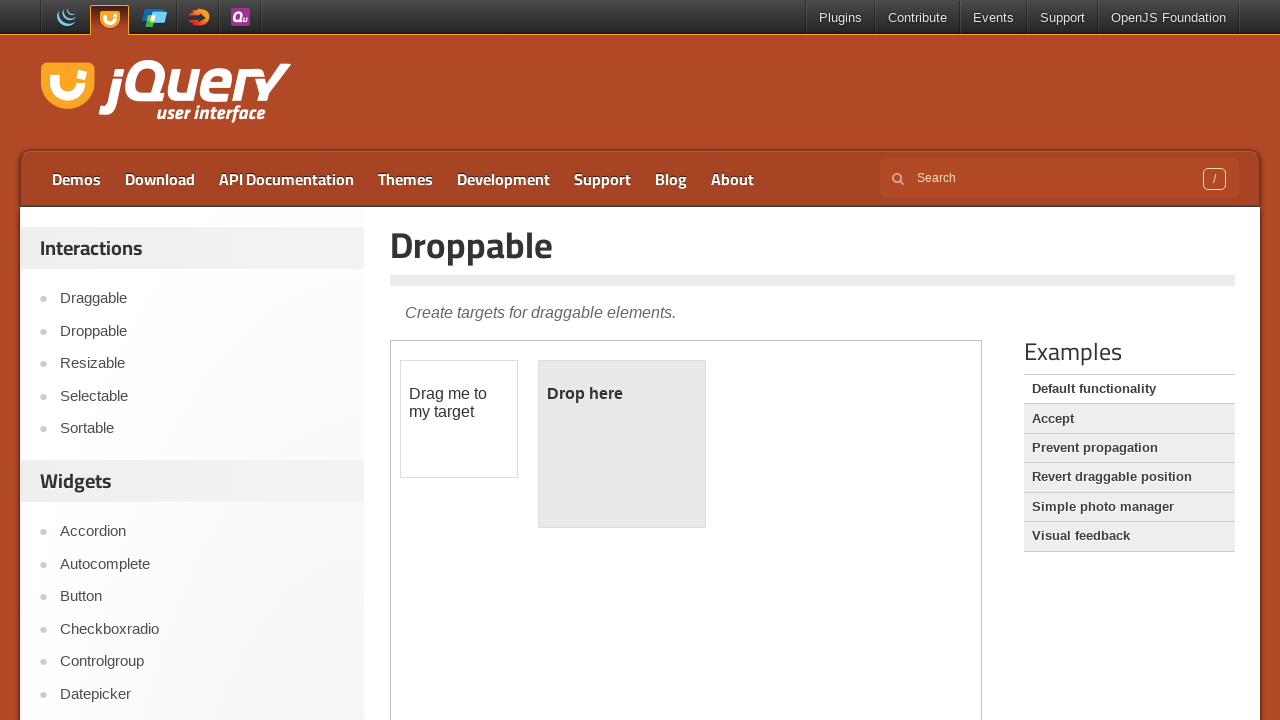

Located the draggable element (#draggable) in the iframe
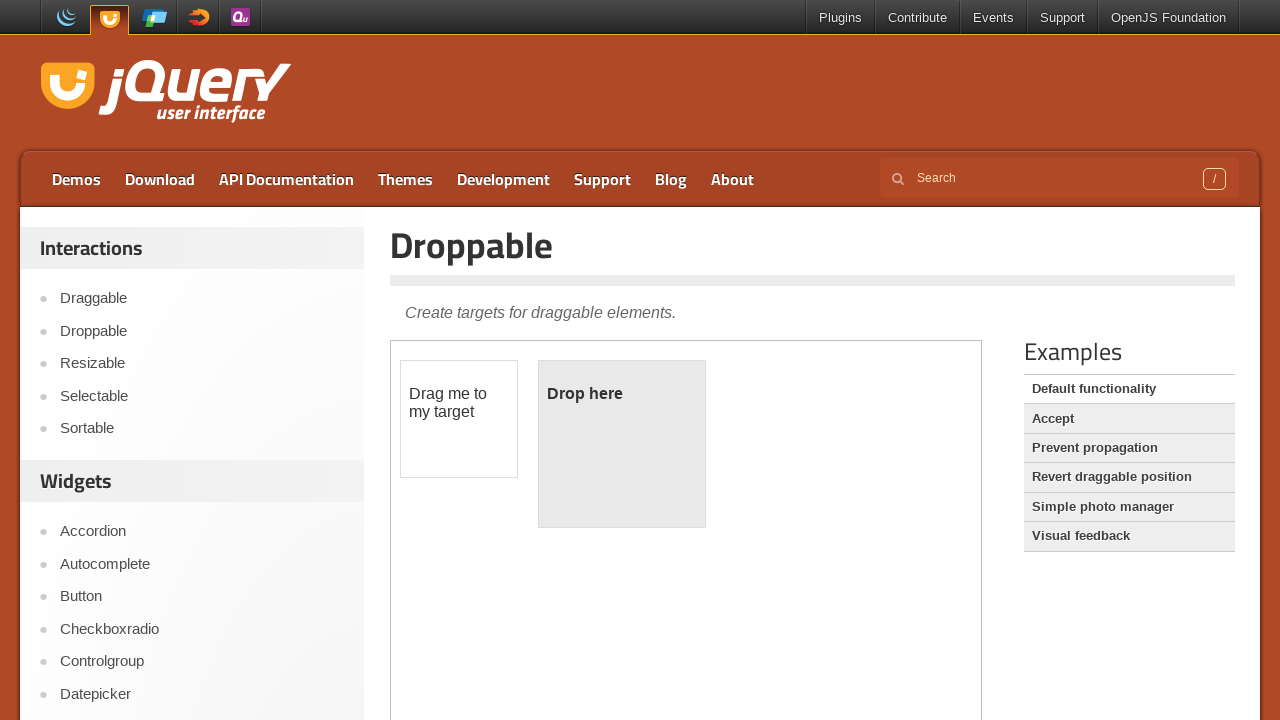

Located the droppable target element (#droppable) in the iframe
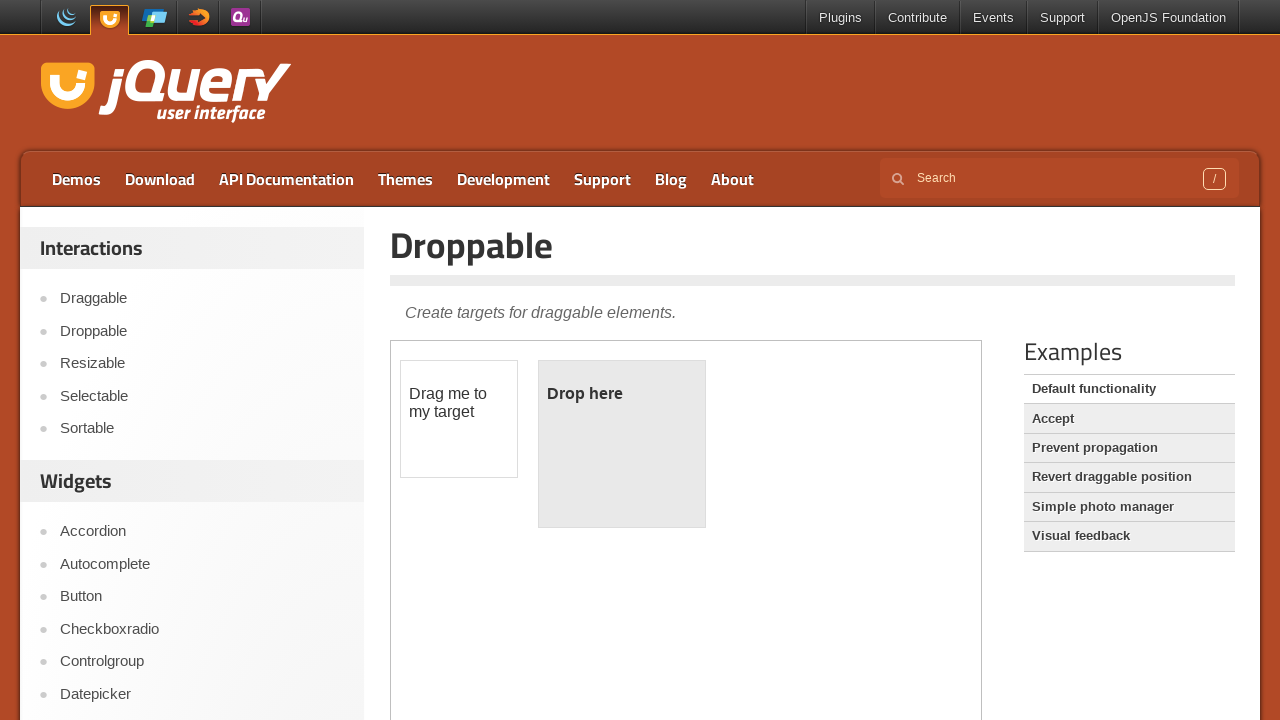

Dragged the element (#draggable) and dropped it onto the target (#droppable) at (622, 444)
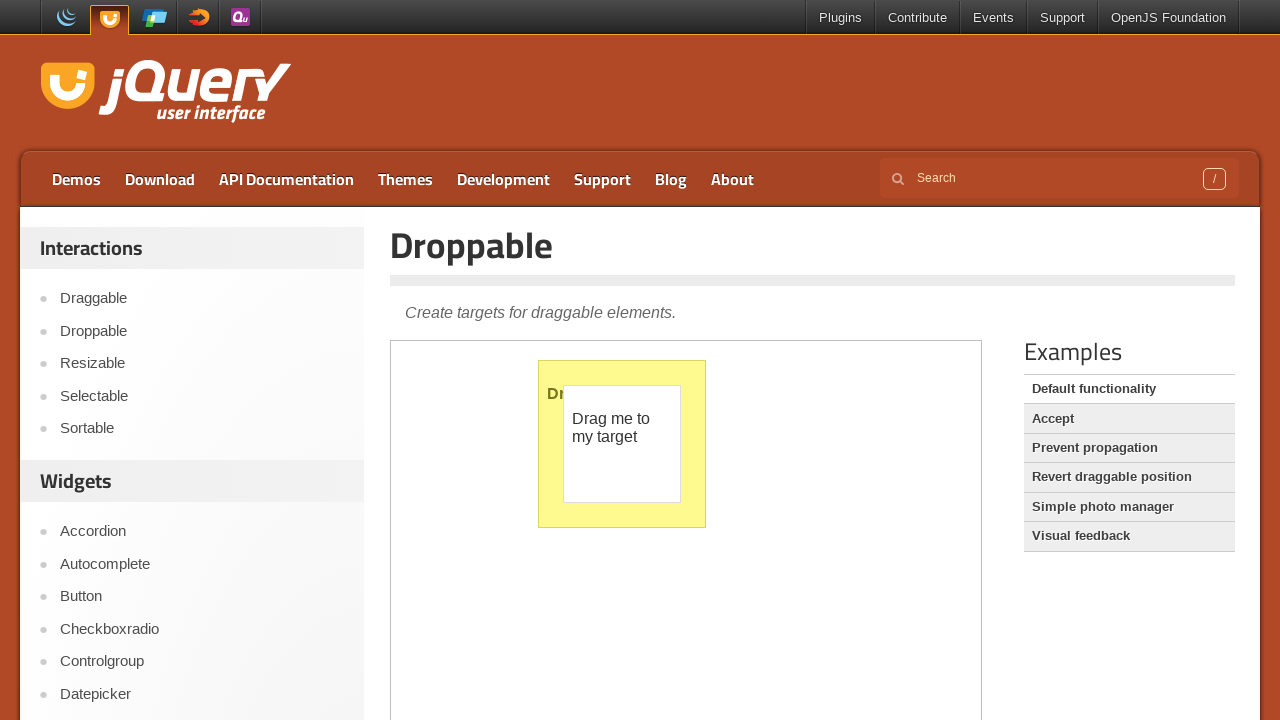

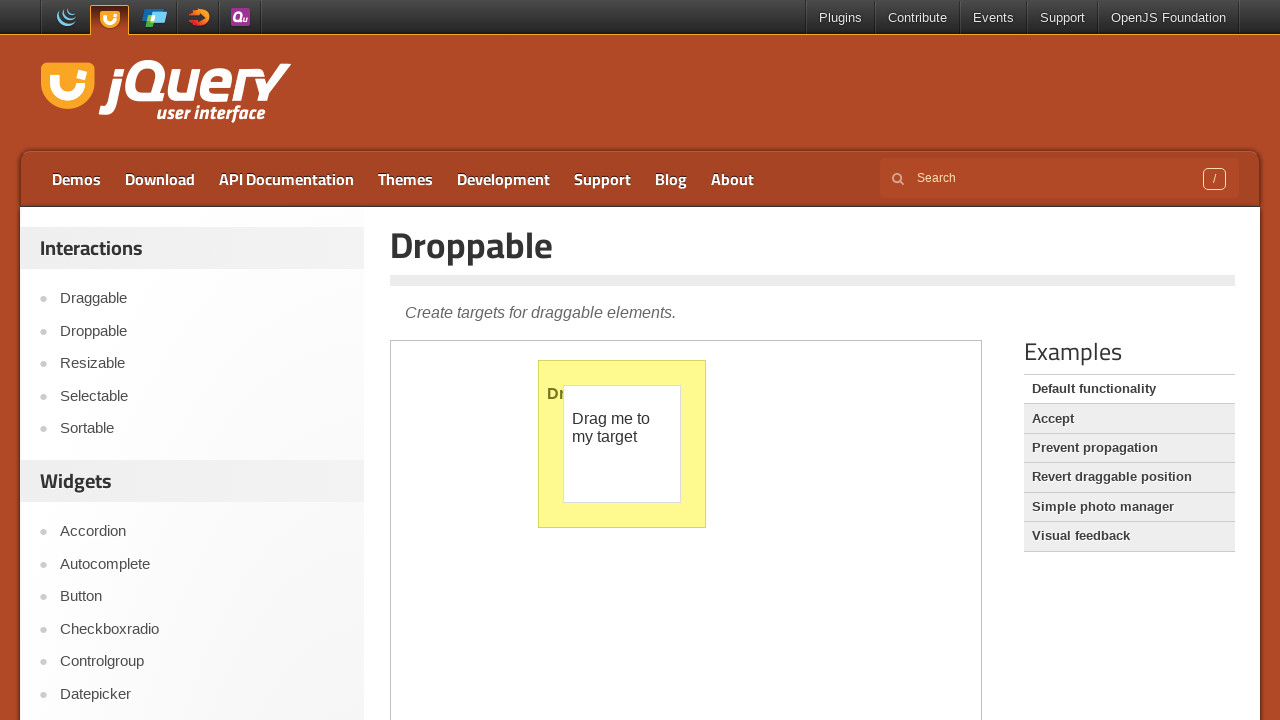